Tests that edits are saved on blur by double-clicking to edit, filling new text, and dispatching blur event.

Starting URL: https://demo.playwright.dev/todomvc

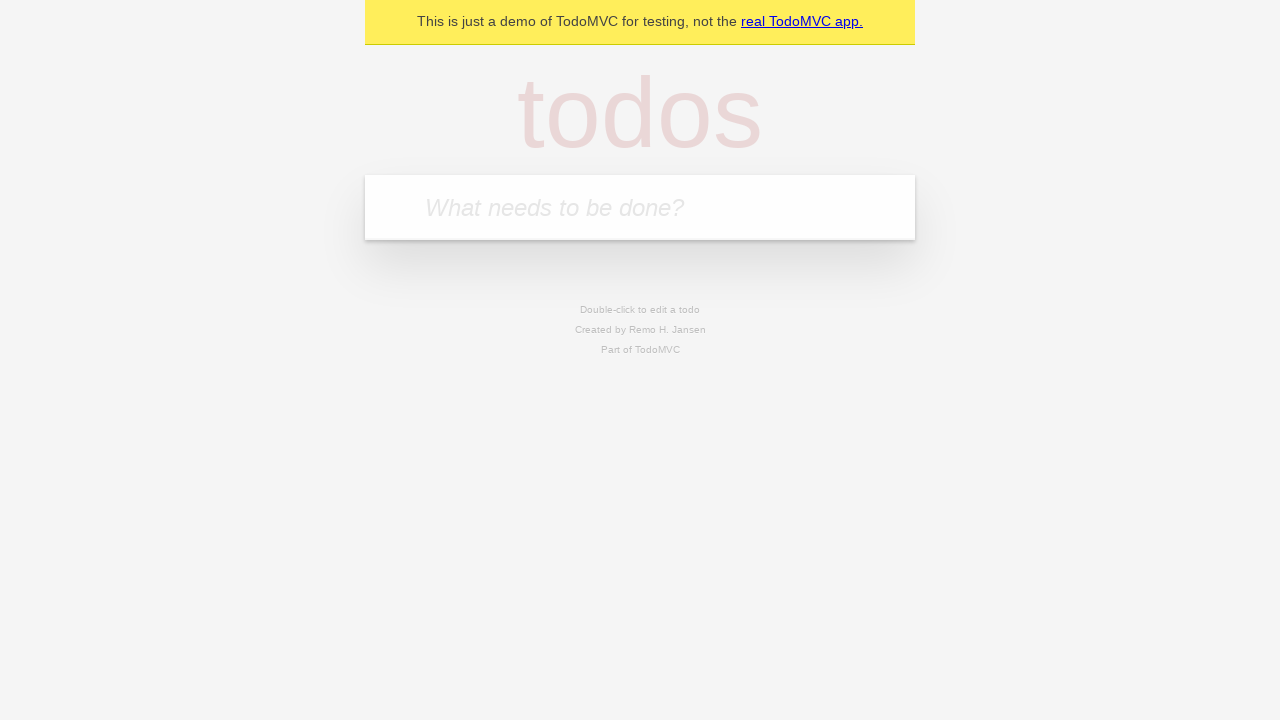

Filled first todo input with 'buy some cheese' on internal:attr=[placeholder="What needs to be done?"i]
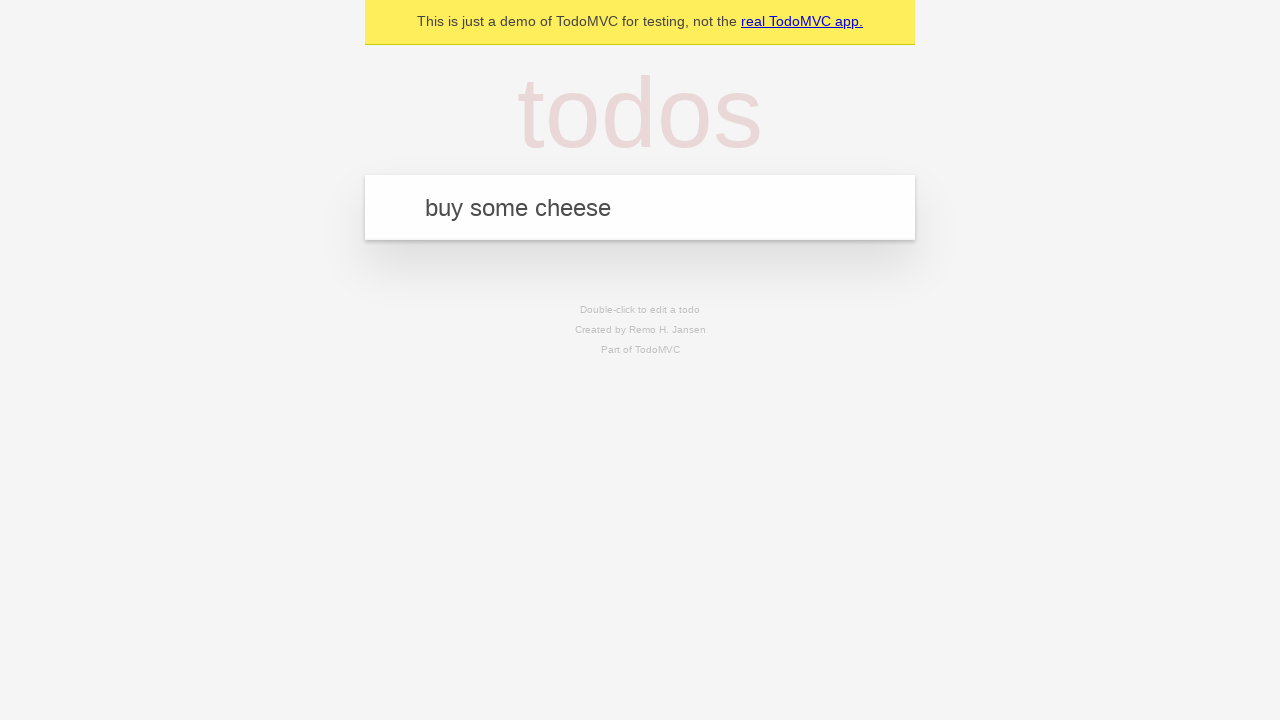

Pressed Enter to create first todo on internal:attr=[placeholder="What needs to be done?"i]
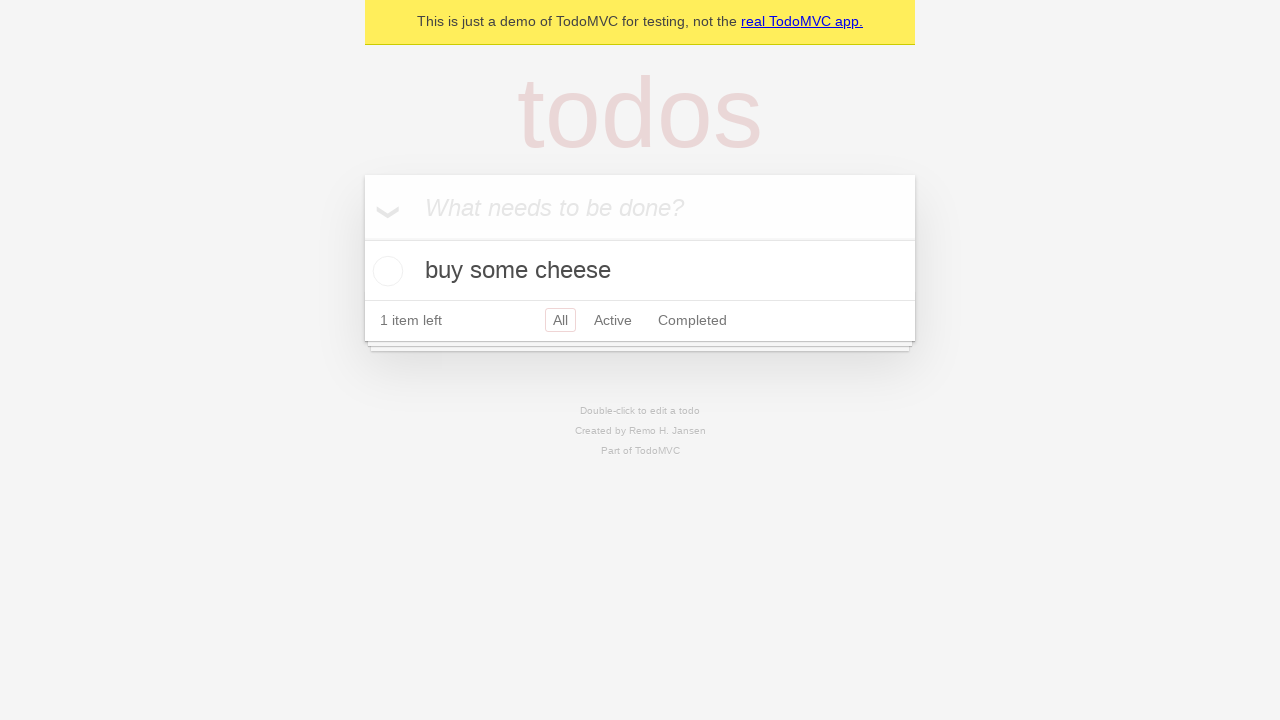

Filled second todo input with 'feed the cat' on internal:attr=[placeholder="What needs to be done?"i]
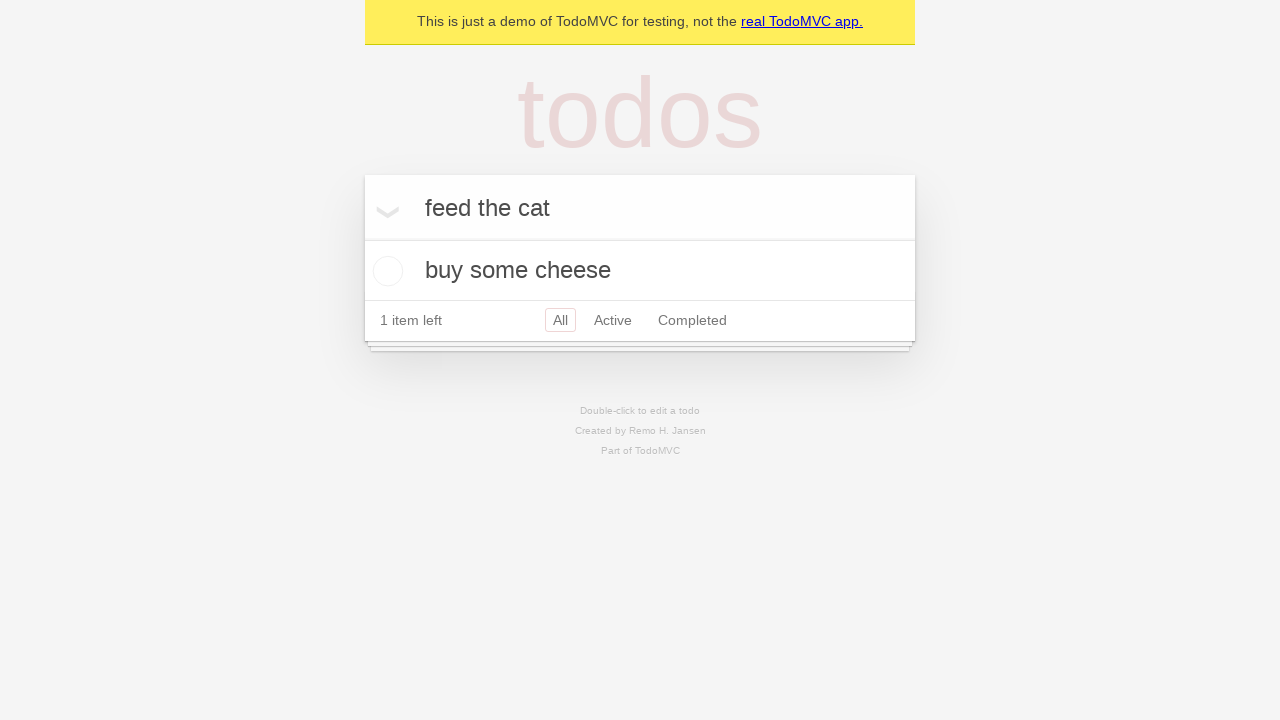

Pressed Enter to create second todo on internal:attr=[placeholder="What needs to be done?"i]
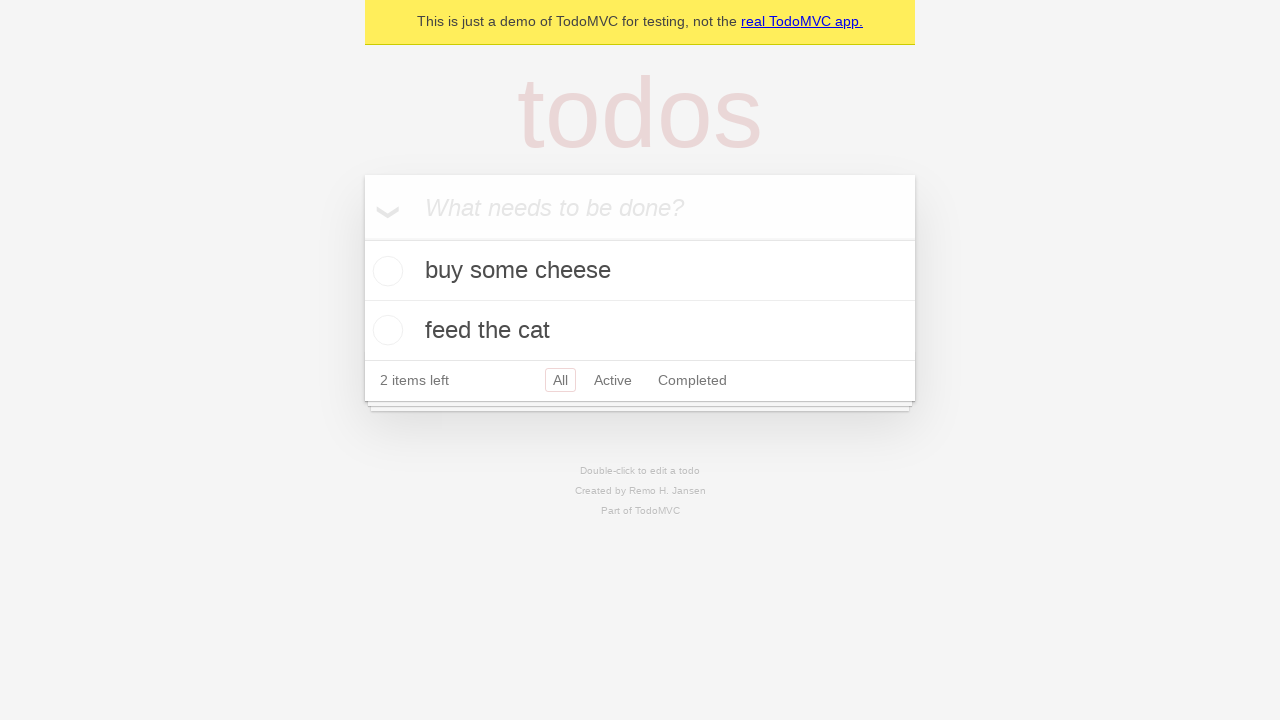

Filled third todo input with 'book a doctors appointment' on internal:attr=[placeholder="What needs to be done?"i]
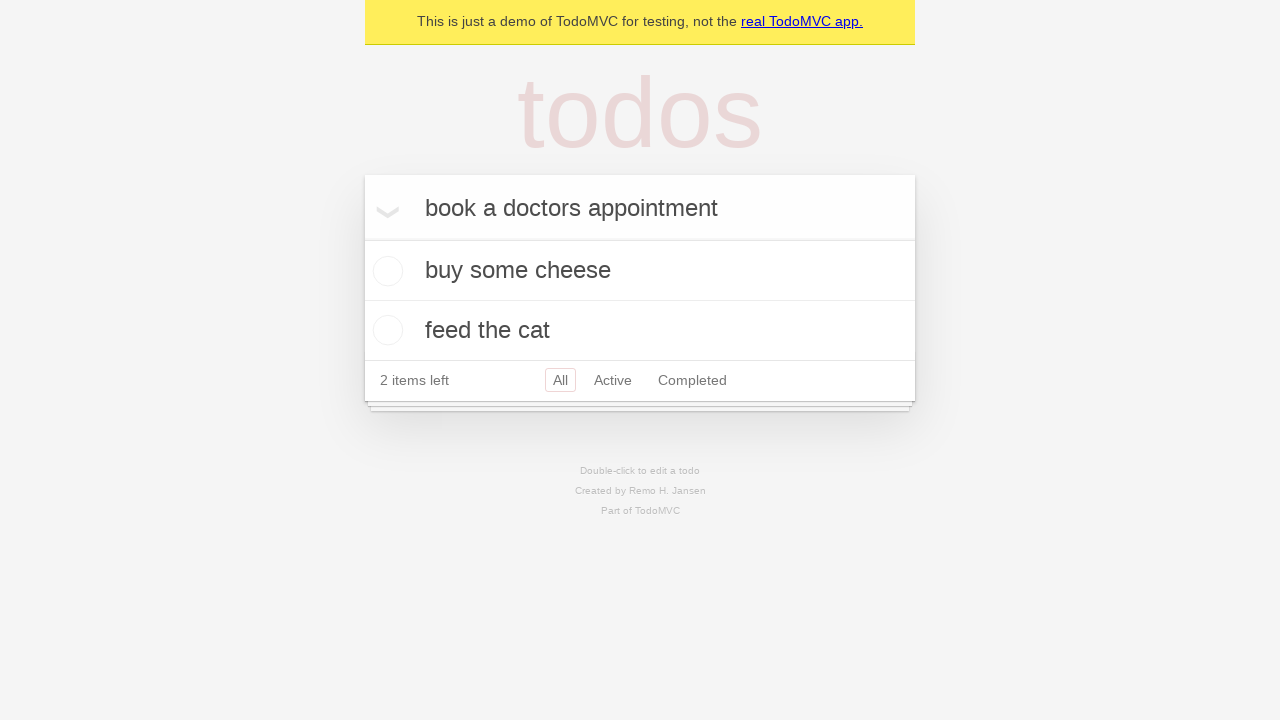

Pressed Enter to create third todo on internal:attr=[placeholder="What needs to be done?"i]
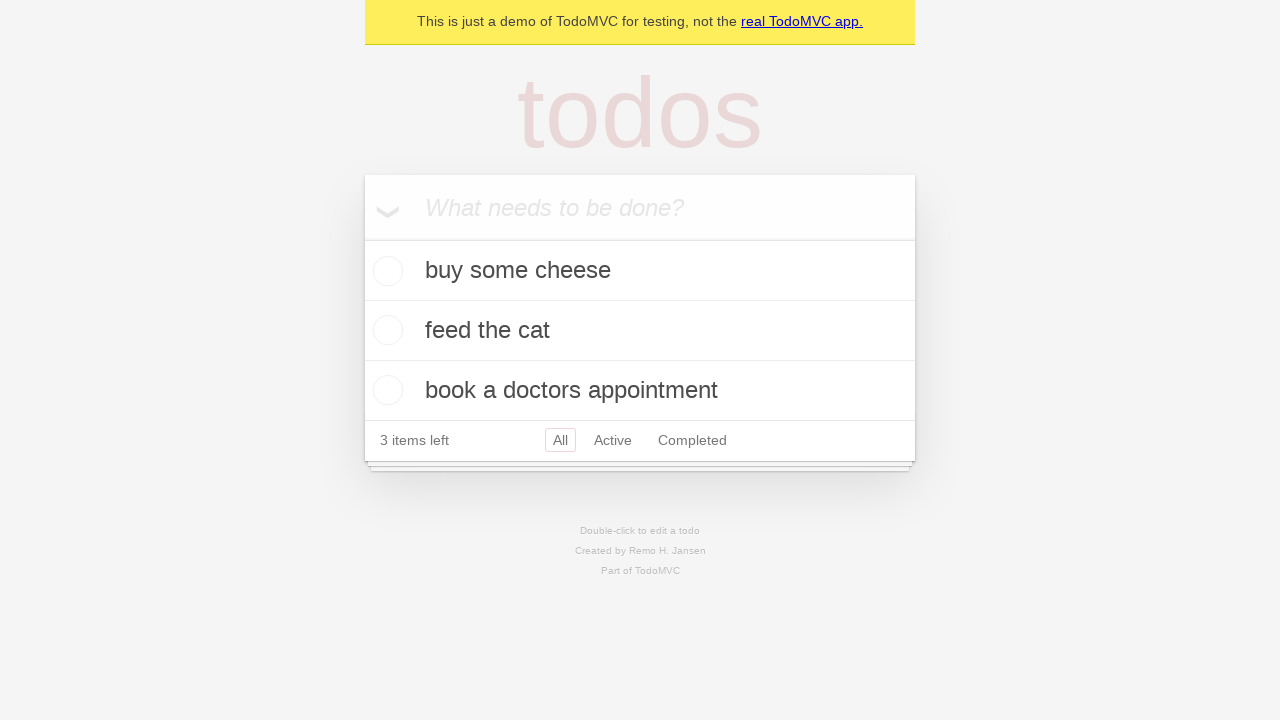

Double-clicked second todo to enter edit mode at (640, 331) on internal:testid=[data-testid="todo-item"s] >> nth=1
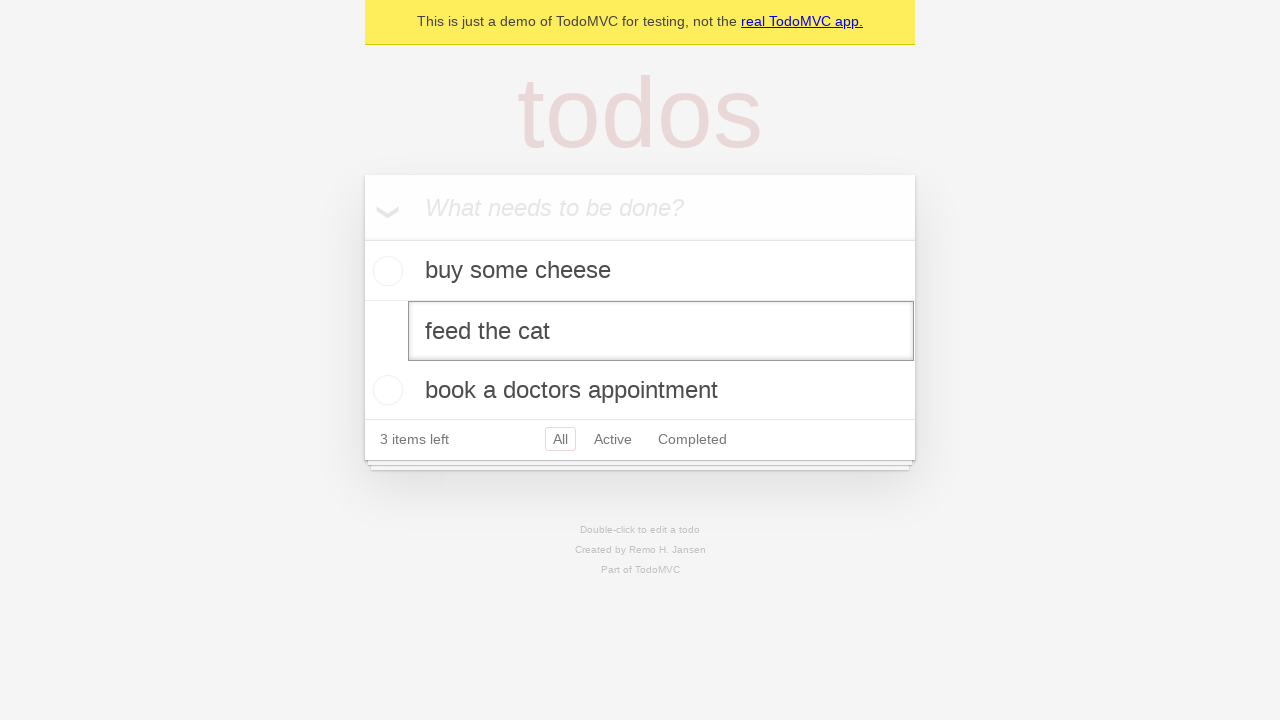

Filled edit textbox with 'buy some sausages' on internal:testid=[data-testid="todo-item"s] >> nth=1 >> internal:role=textbox[nam
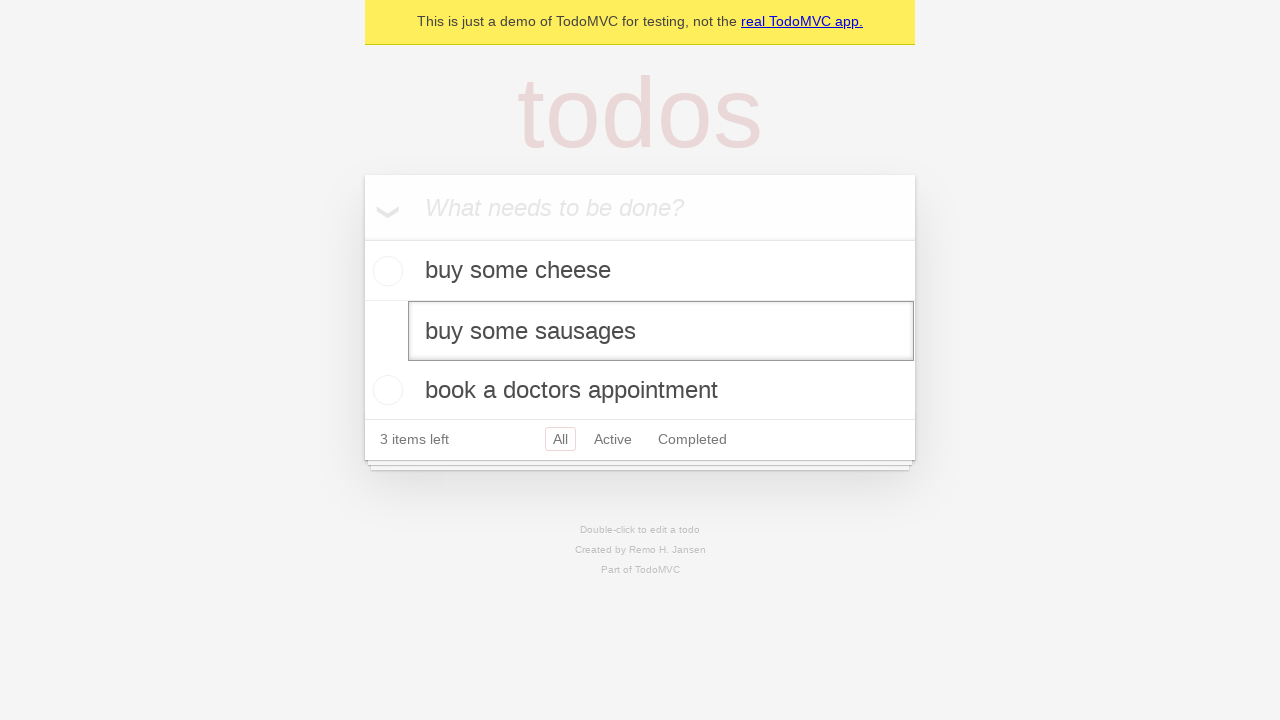

Dispatched blur event to save edits
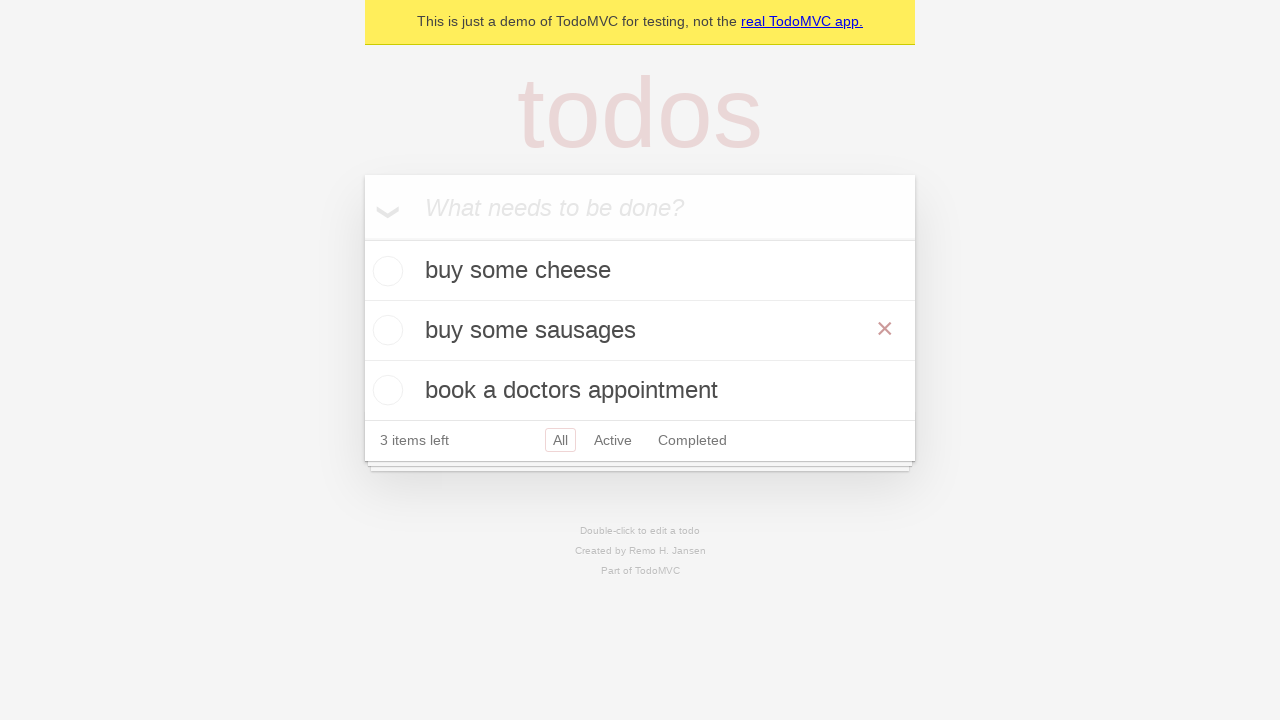

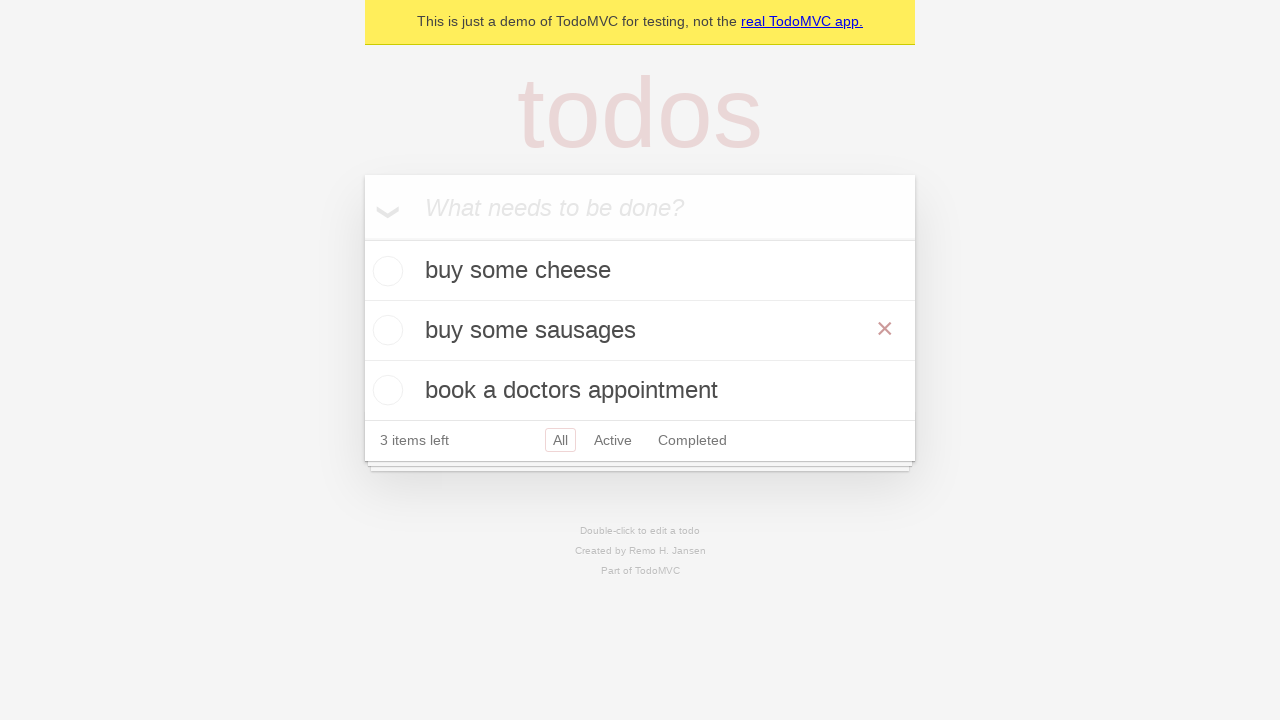